Navigates to the Securite.jp homepage and verifies that the page title matches the expected Japanese title for the impact investment platform.

Starting URL: https://www.securite.jp

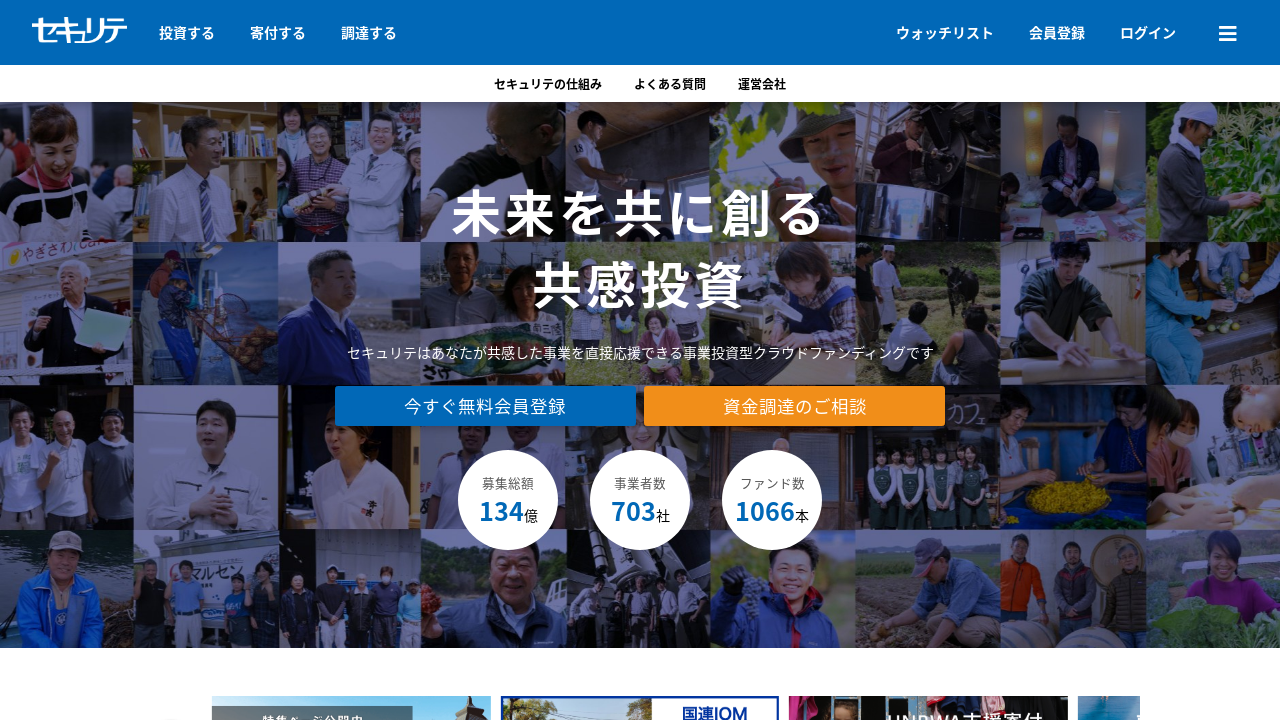

Waited for page to reach domcontentloaded state
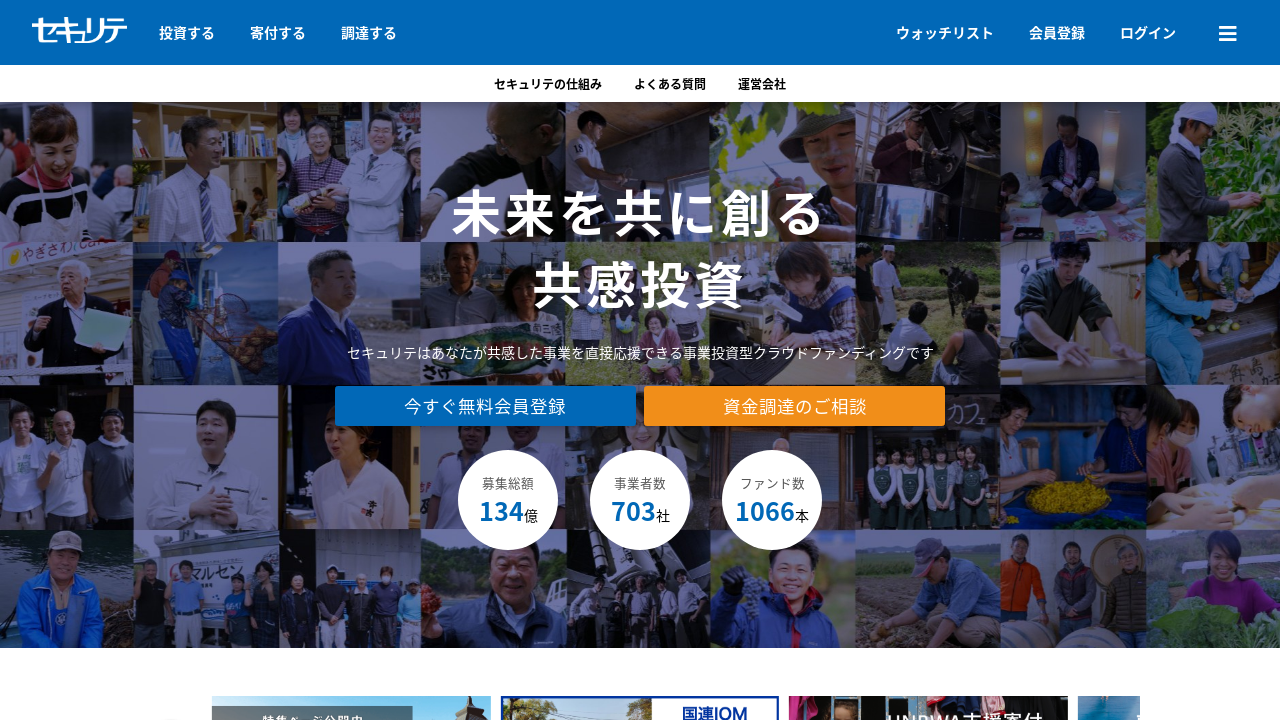

Retrieved page title: 'セキュリテ - 事業投資型クラウドファンディング'
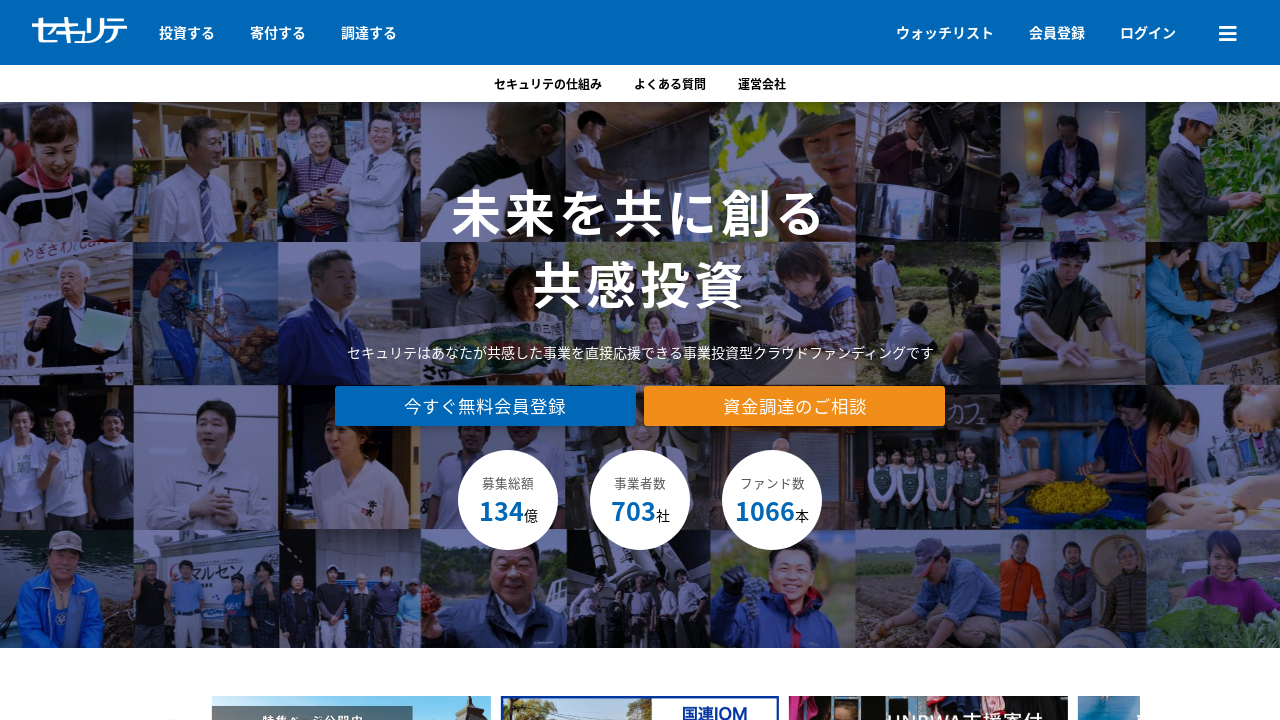

Verified page title contains expected Japanese text 'セキュリテ'
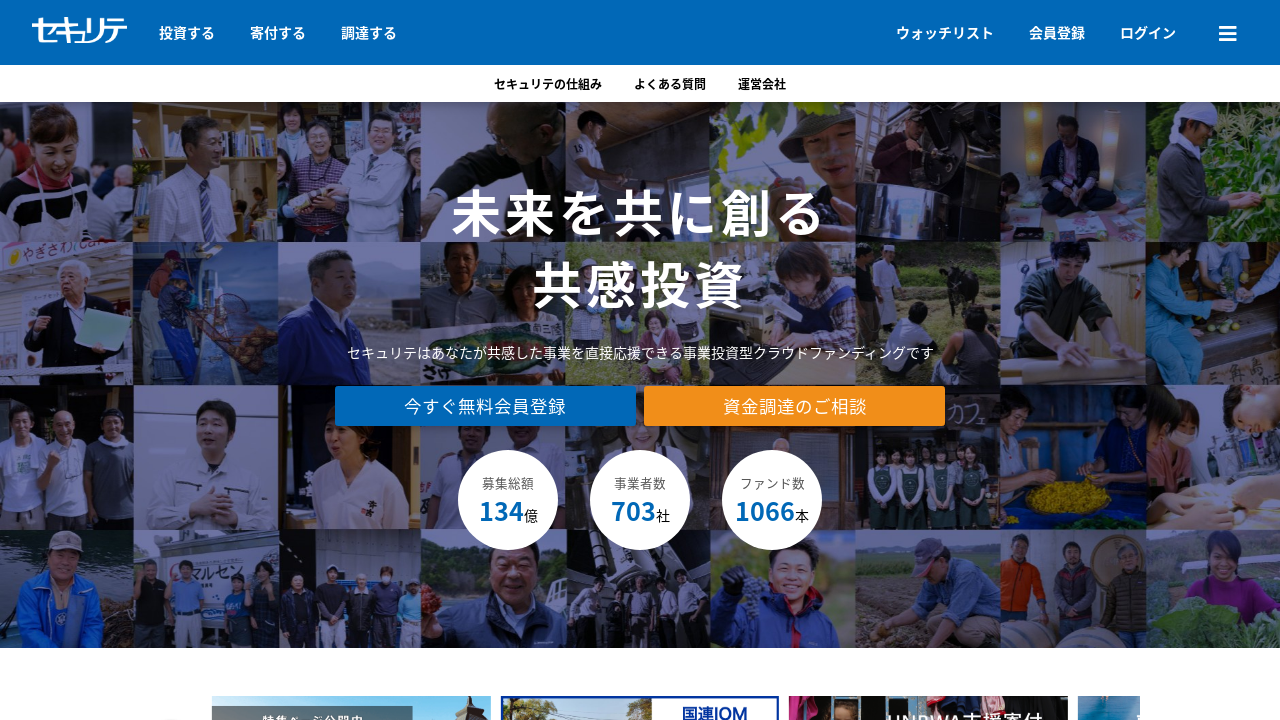

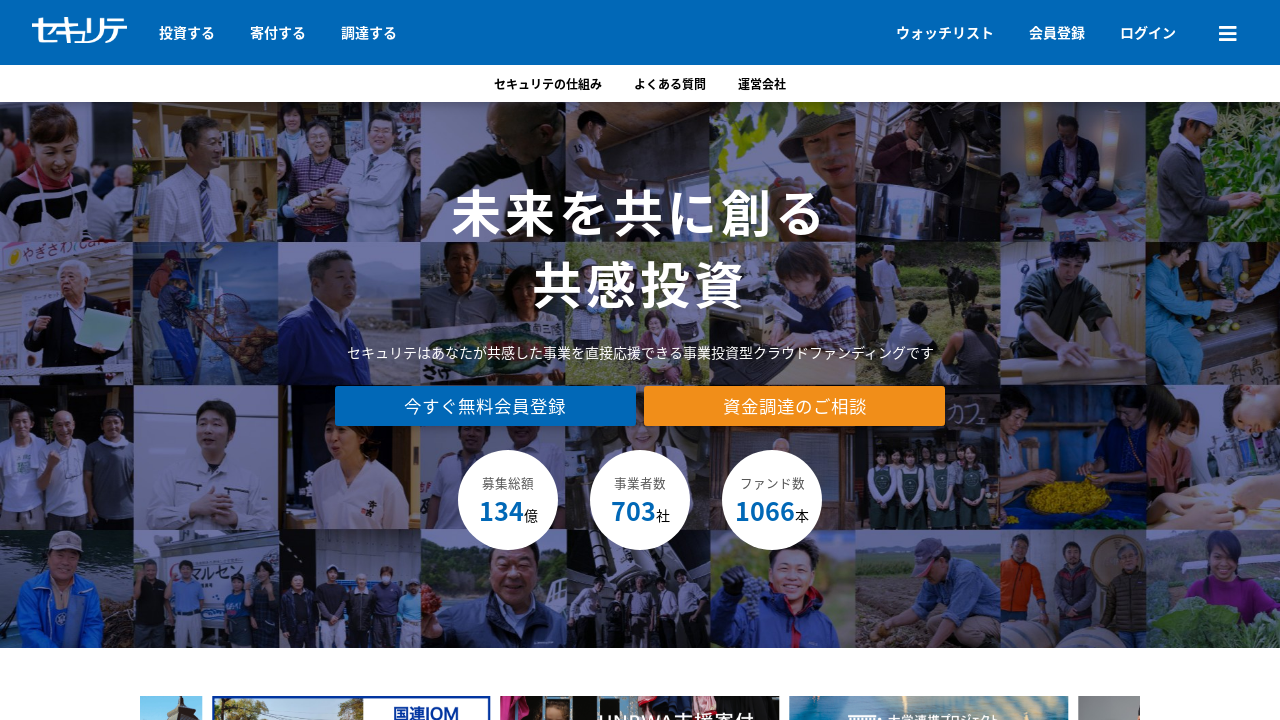